Navigates to Meesho homepage and verifies that the page title contains the expected text "Mee"

Starting URL: https://www.meesho.com/

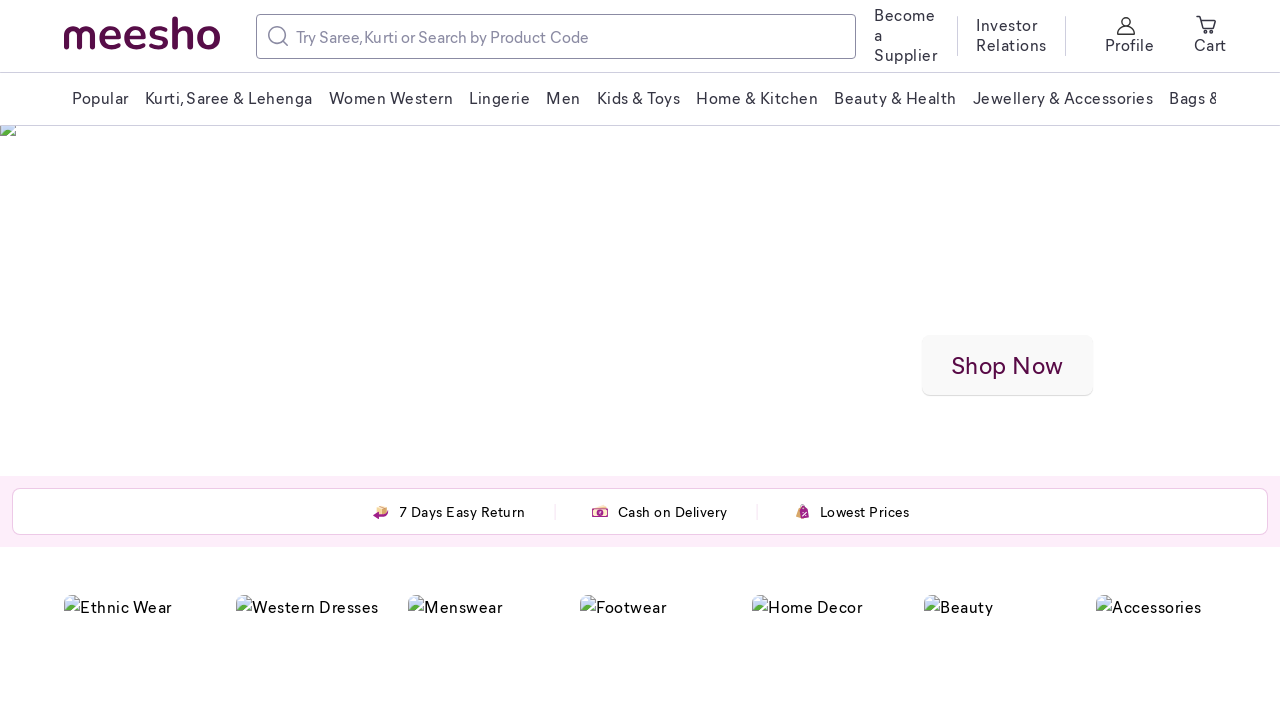

Navigated to Meesho homepage
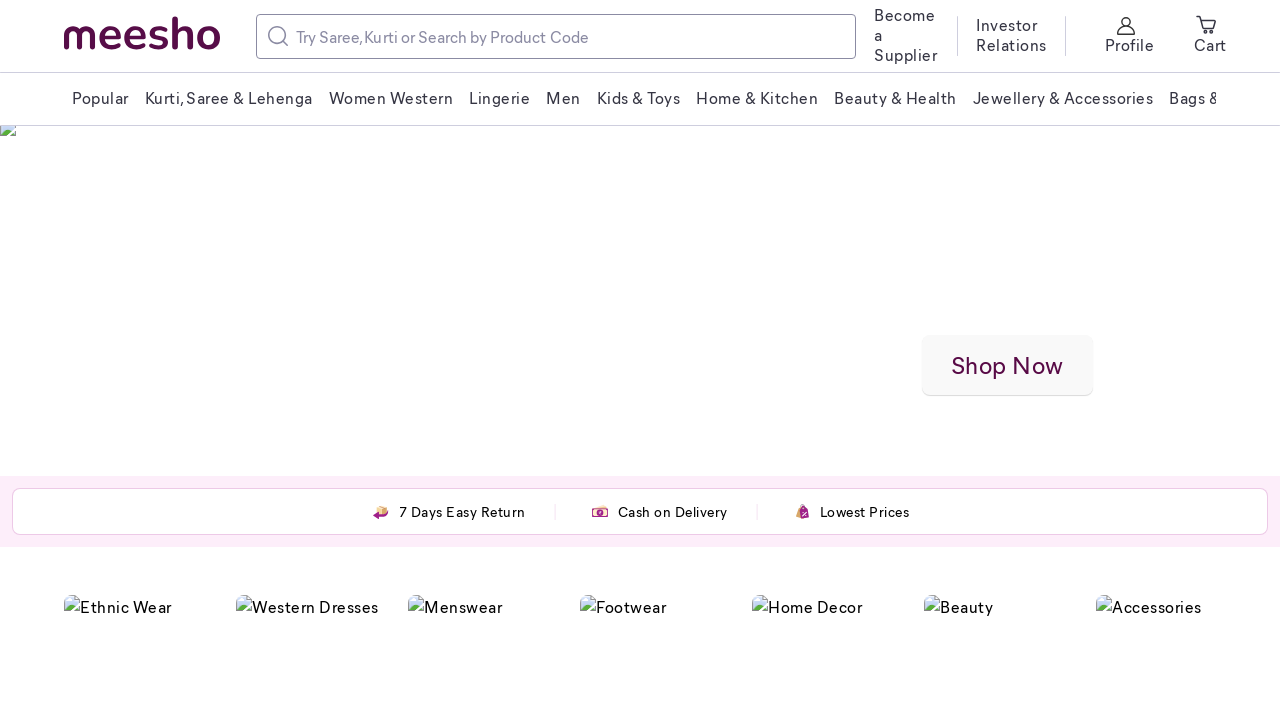

Page fully loaded (domcontentloaded)
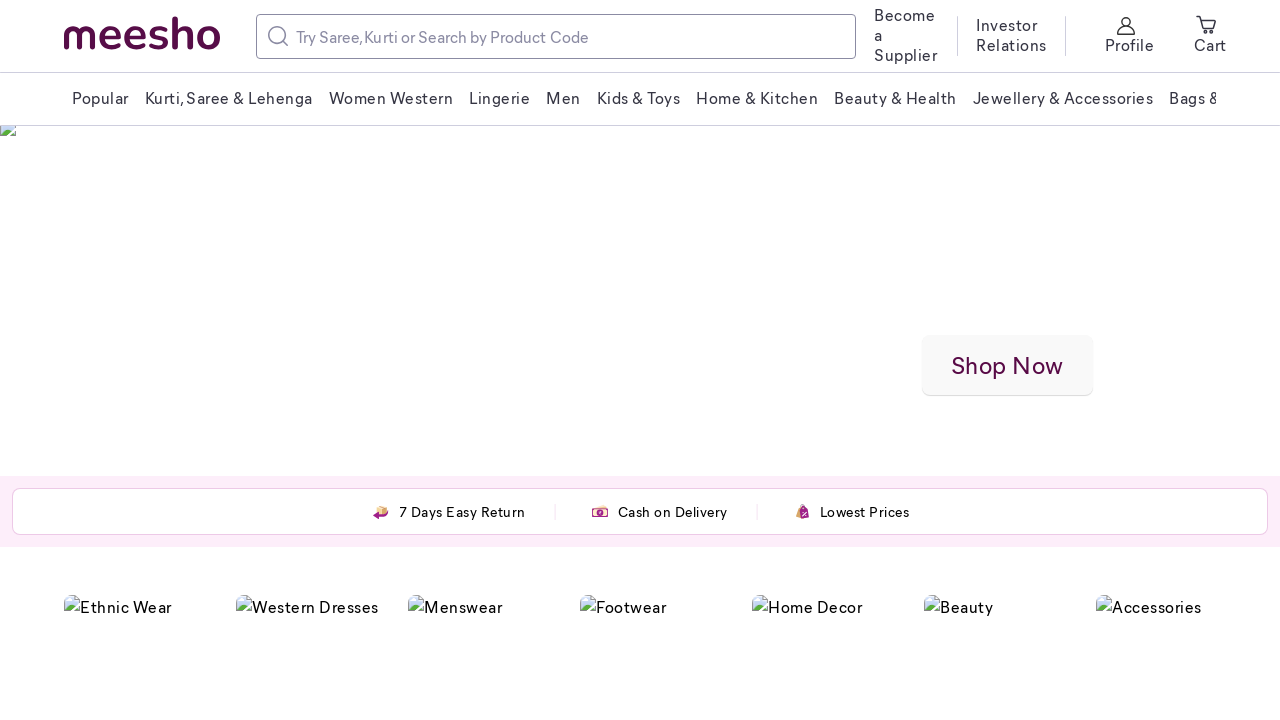

Retrieved page title: 'Online Shopping Site for Fashion, Electronics, Home & More | Meesho'
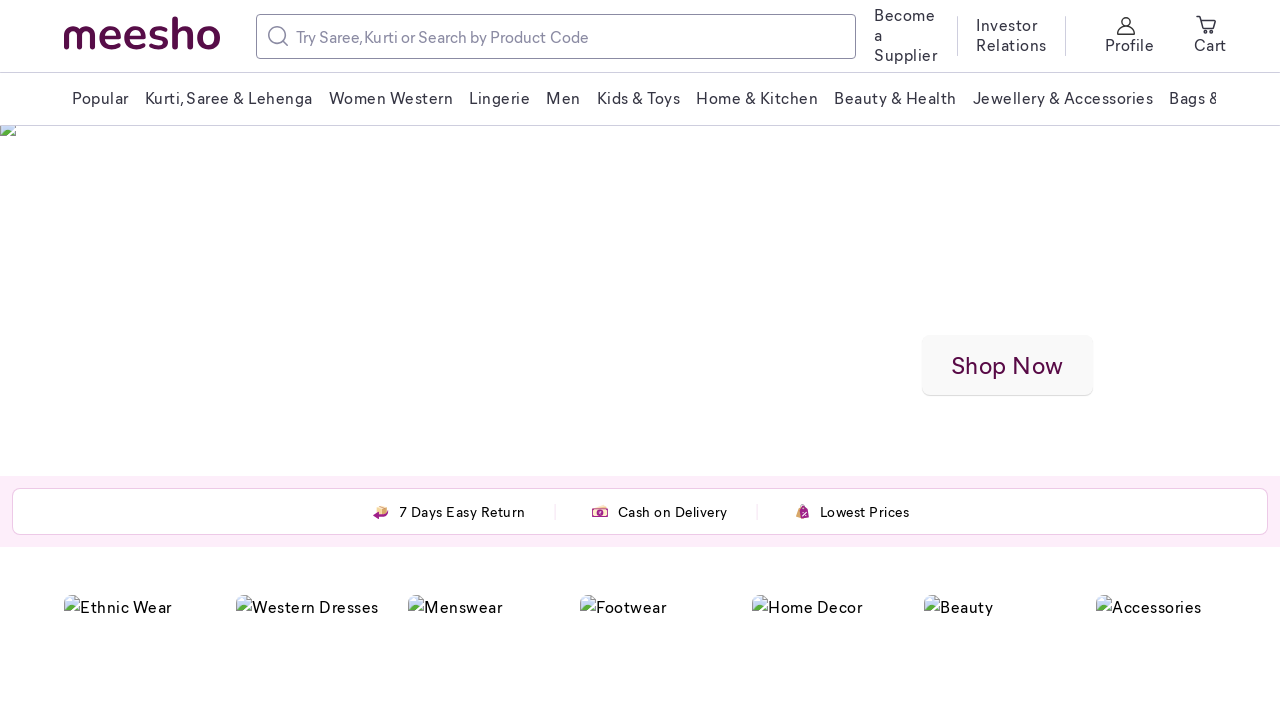

Verified that page title contains 'Mee'
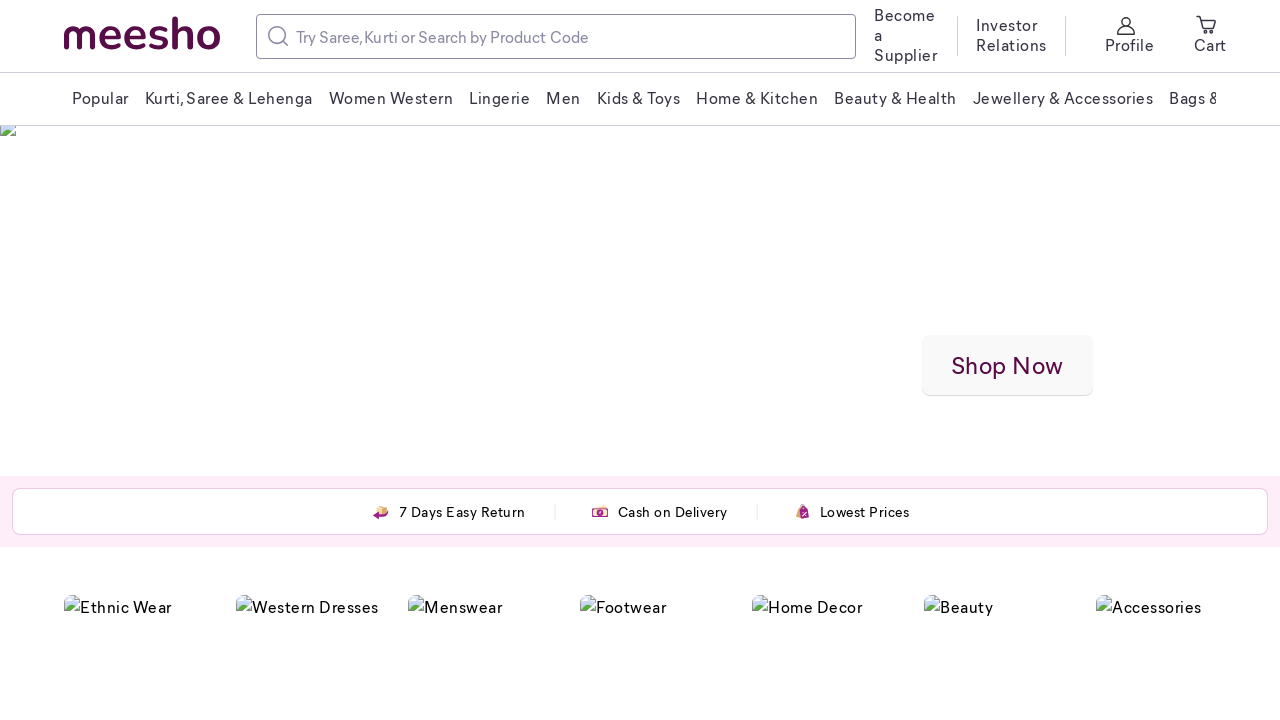

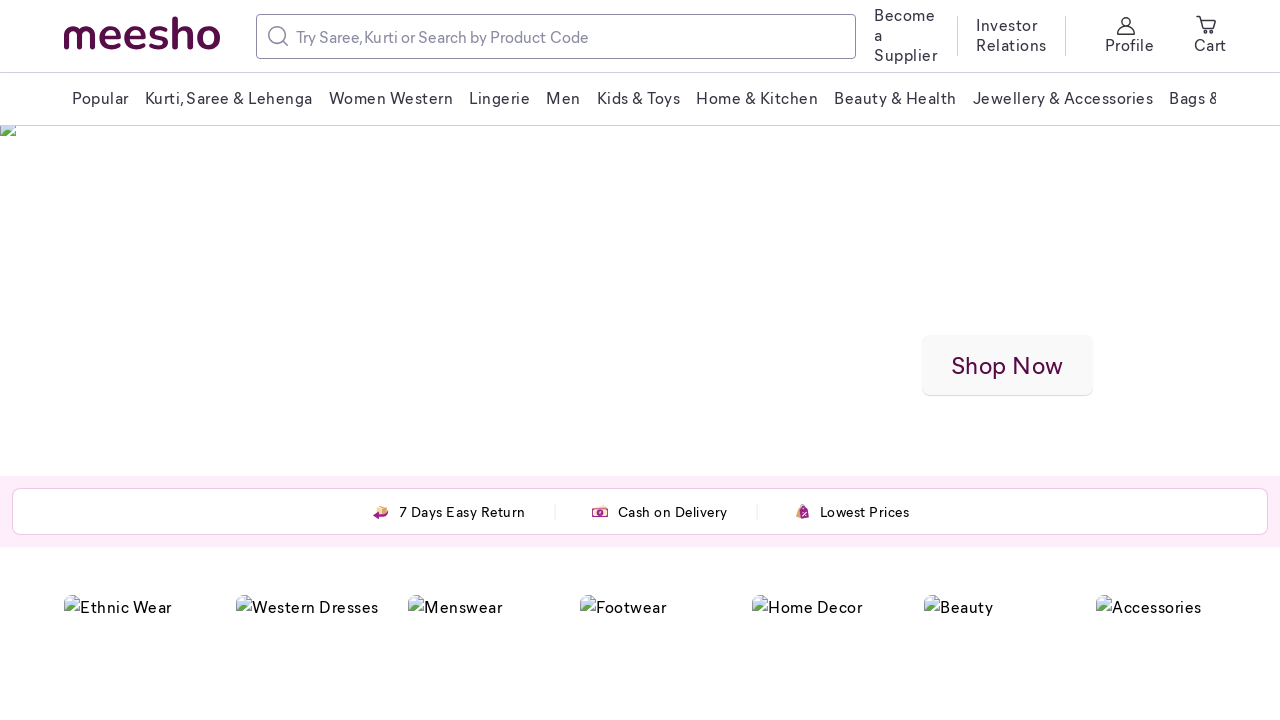